Opens the Flipkart e-commerce website homepage and verifies the page loads successfully

Starting URL: https://www.flipkart.com

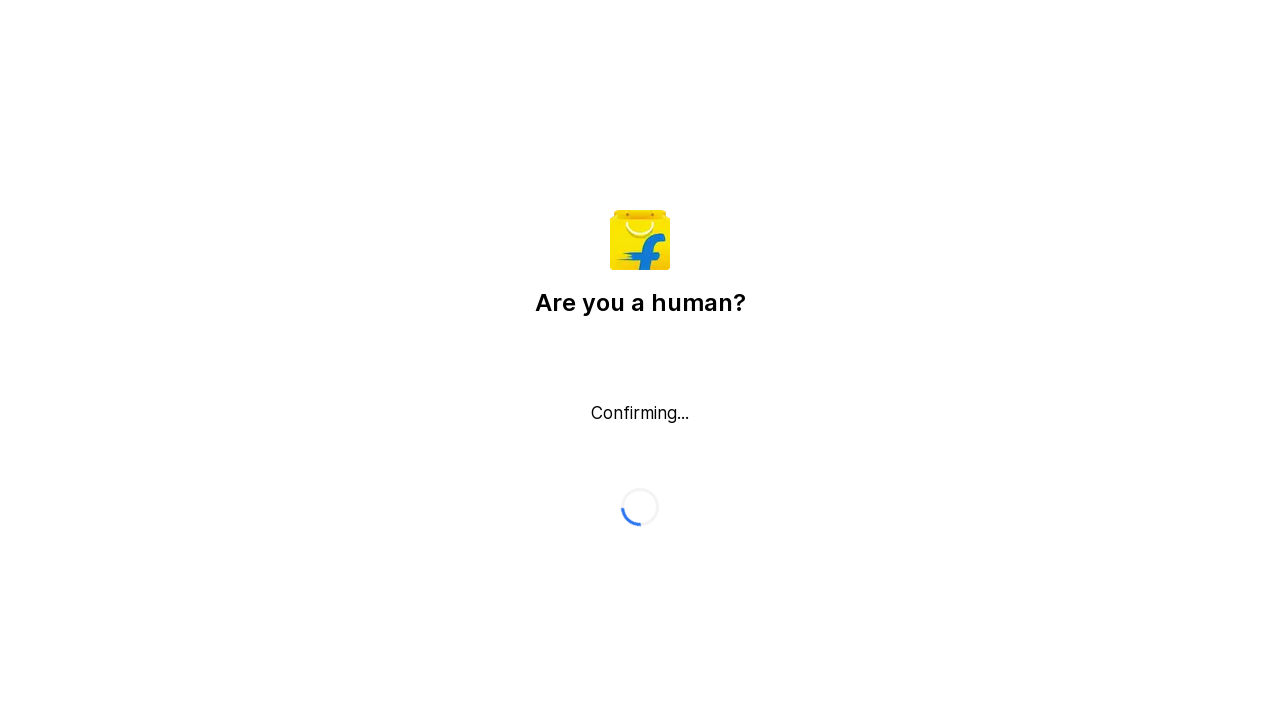

Waited for page to load - DOM content loaded
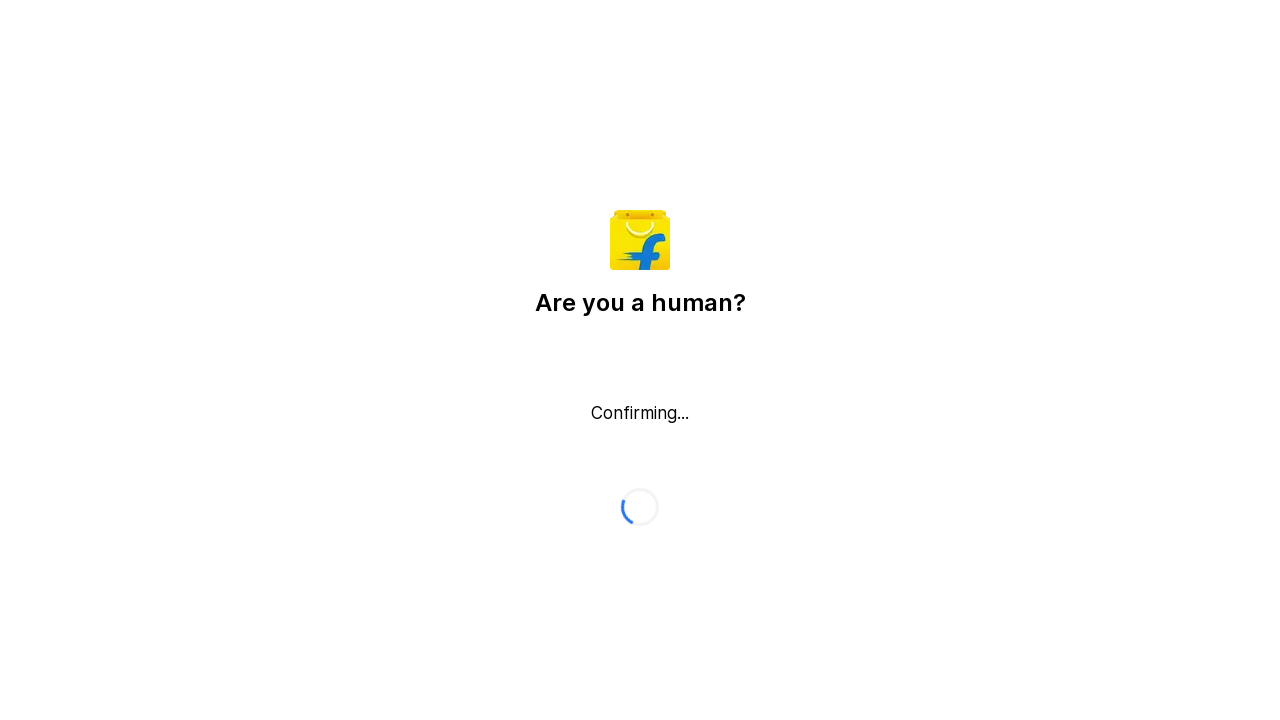

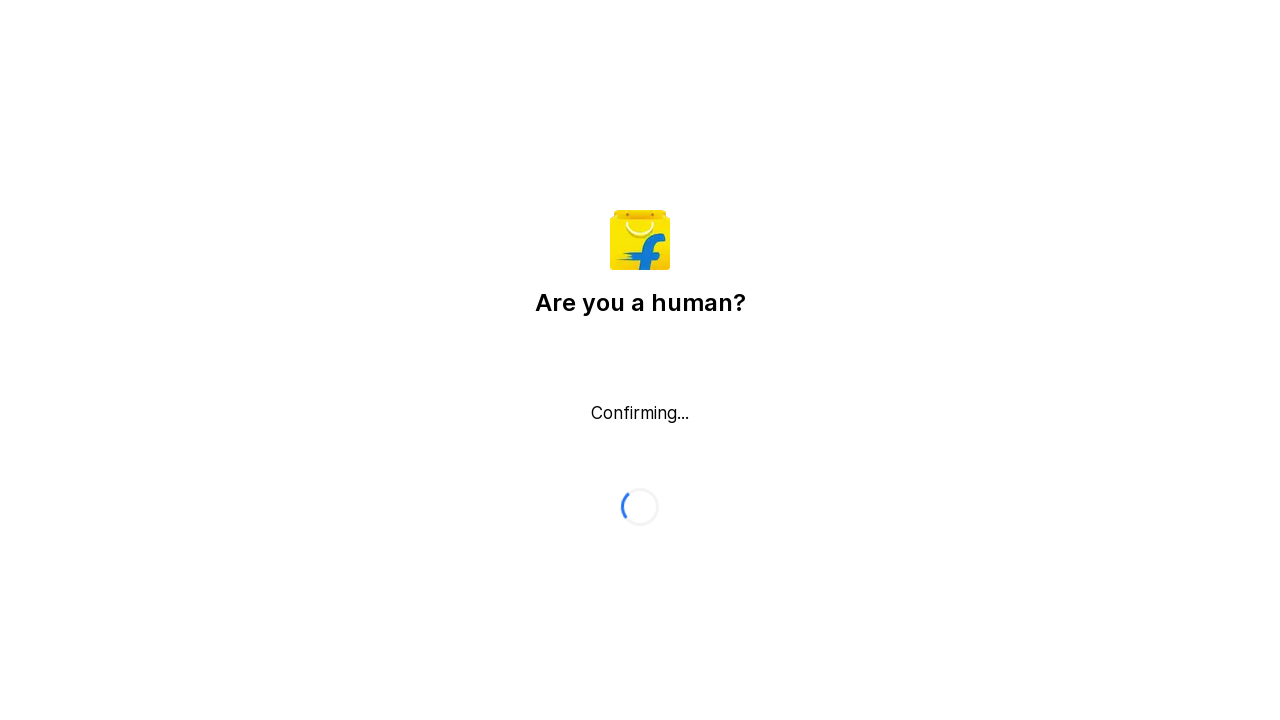